Tests dynamic loading with changing wait timeouts during test execution

Starting URL: https://automationfc.github.io/dynamic-loading/

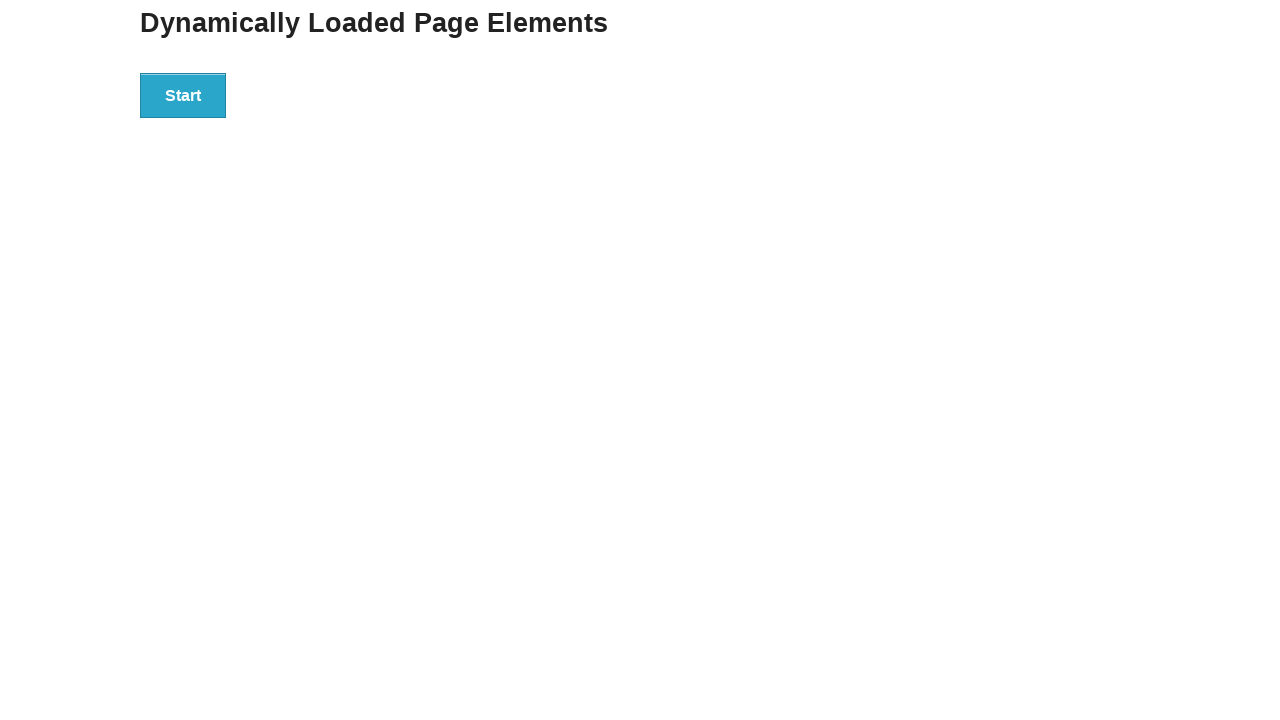

Clicked the start button to initiate dynamic loading at (183, 95) on div#start button
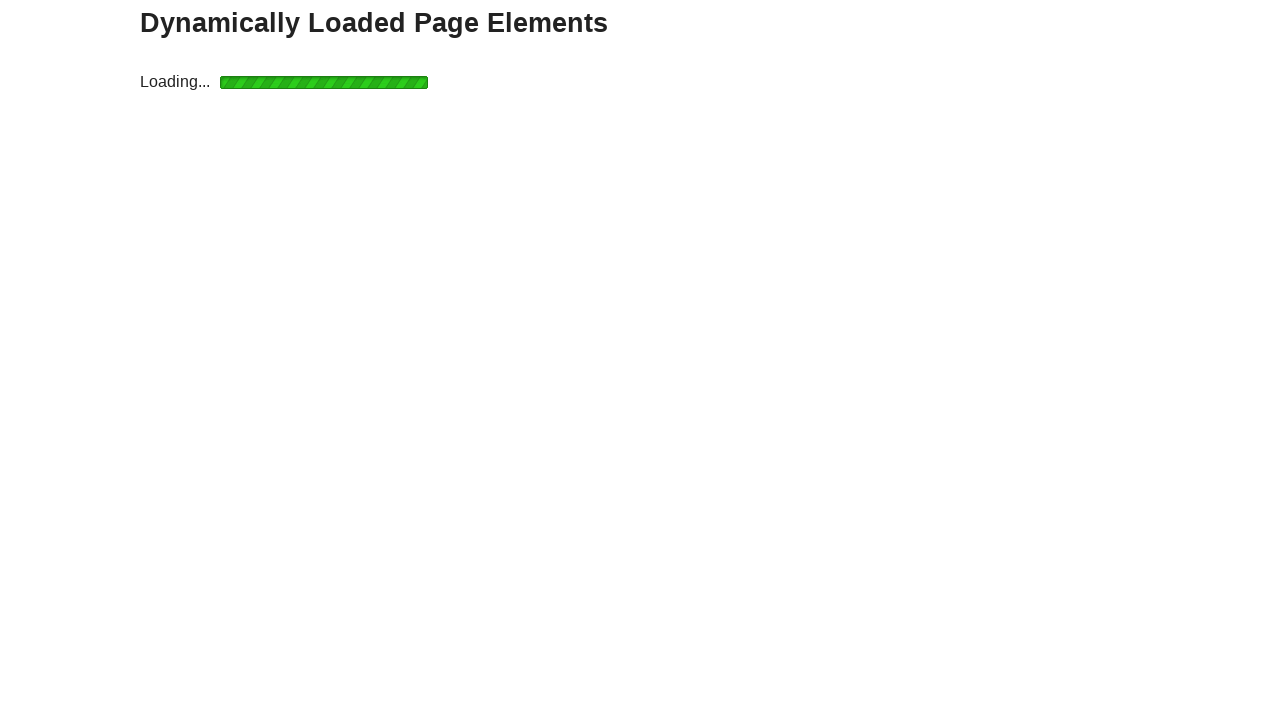

Waited for finish element to appear (15 second timeout)
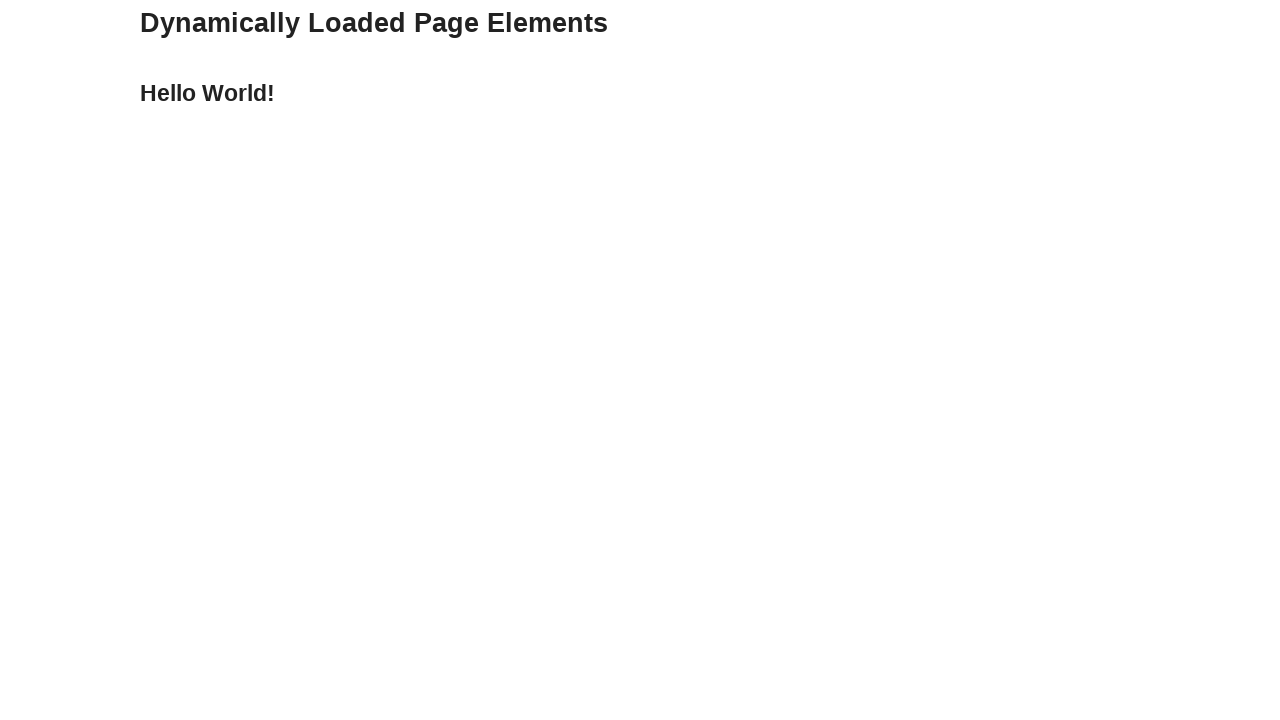

Retrieved finish text content from h4 element
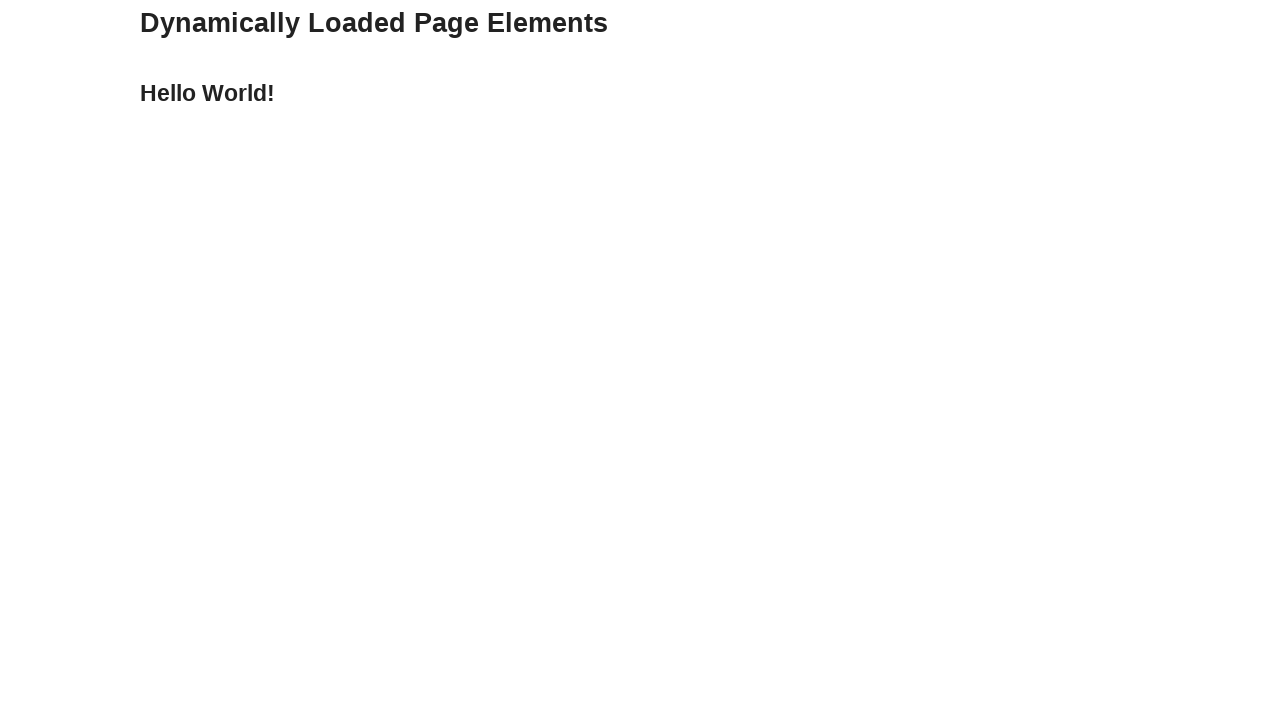

Asserted that finish text equals 'Hello World!'
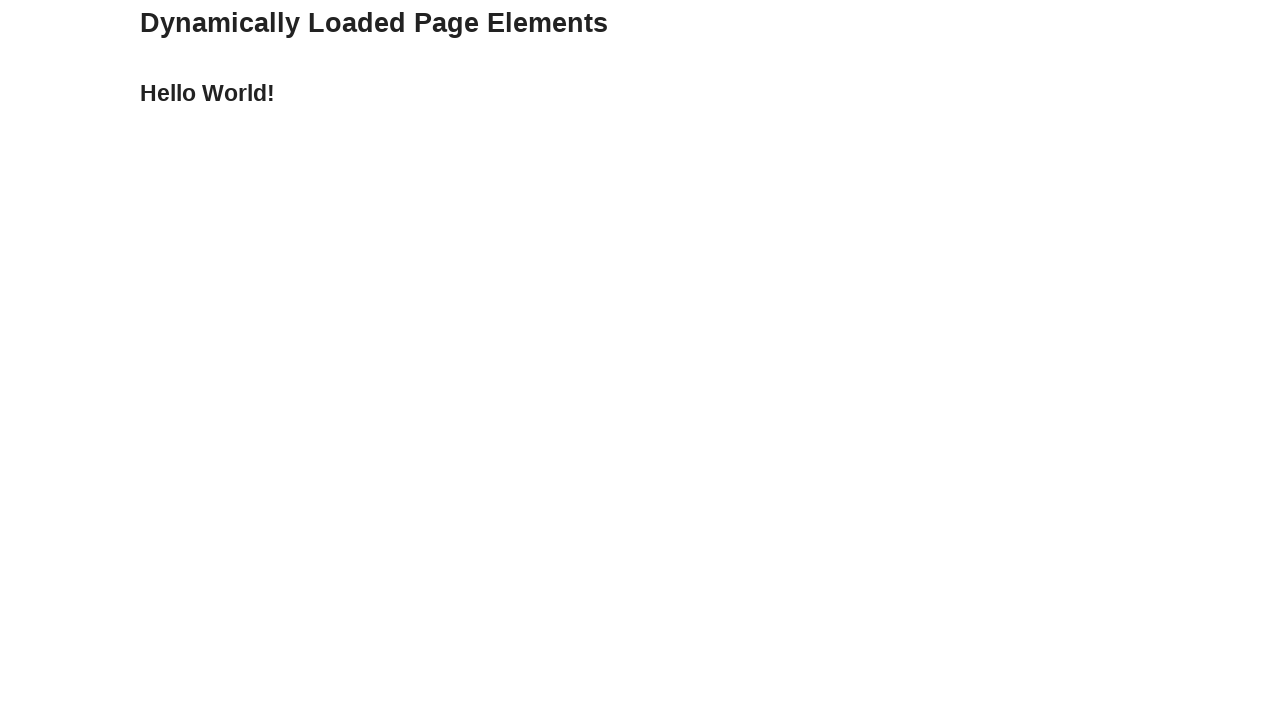

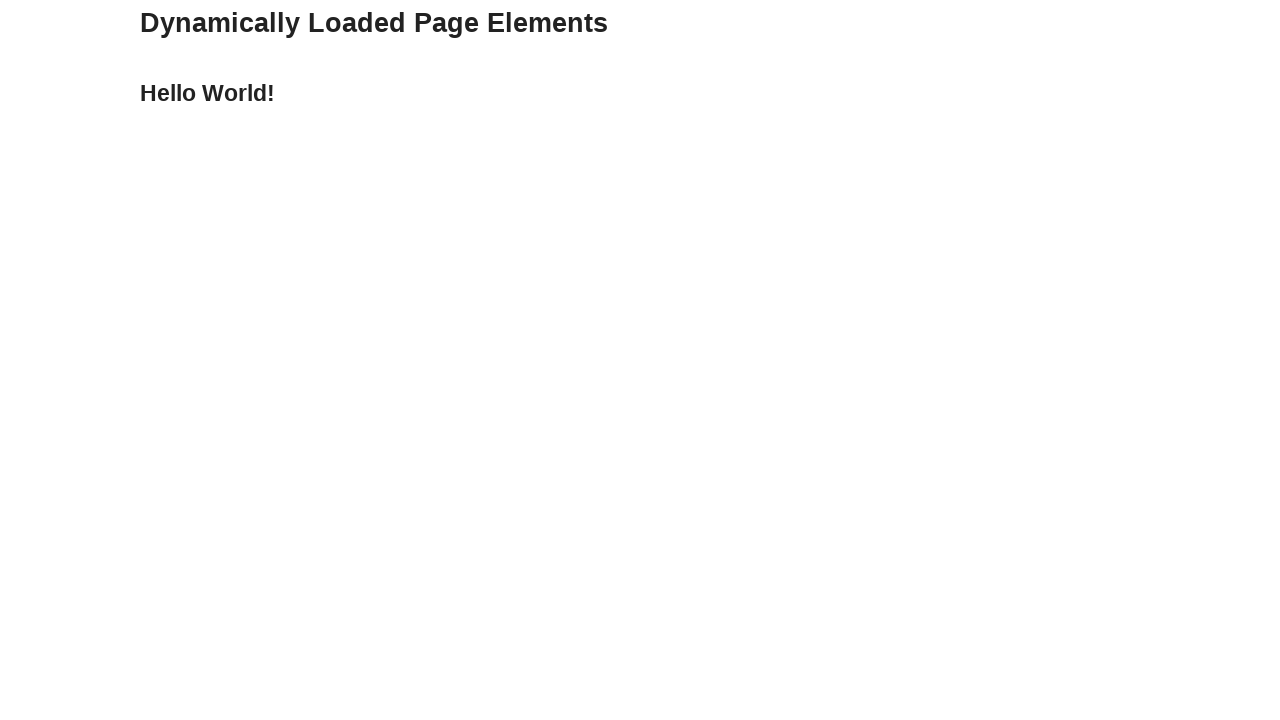